Navigates to the EDSO website and maximizes the browser window to verify the page loads

Starting URL: https://edso.in/

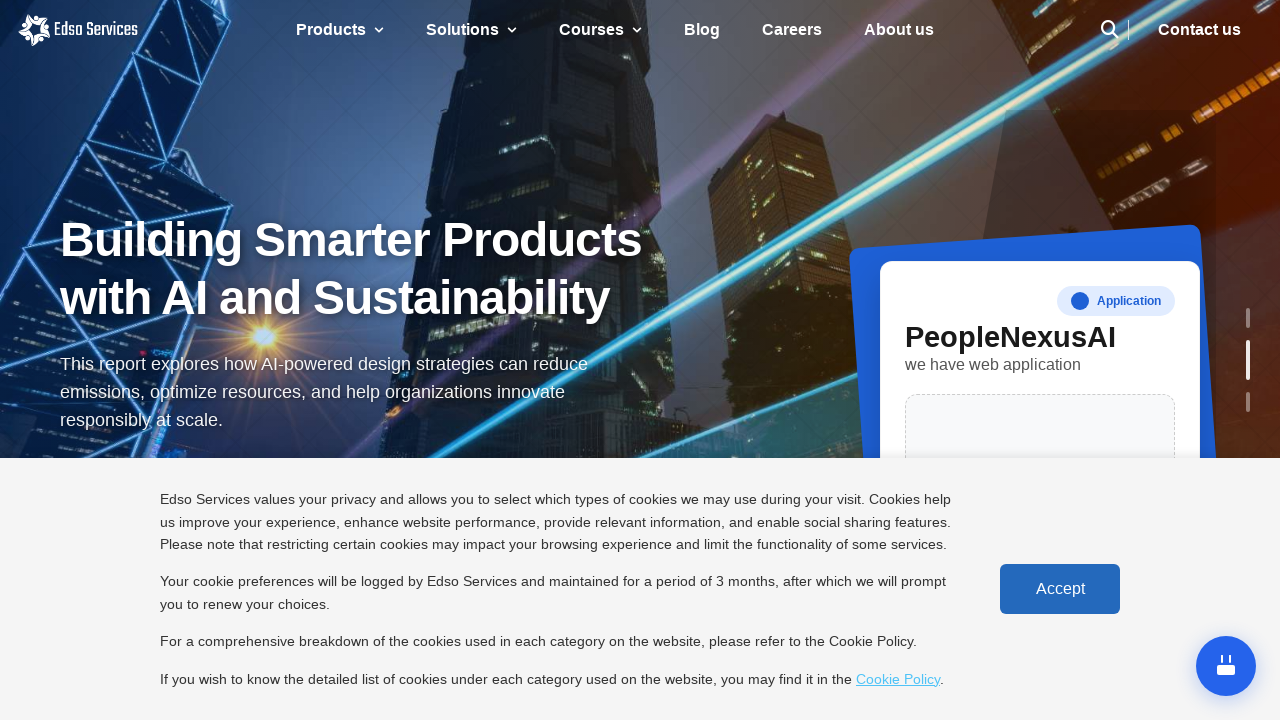

Set viewport size to 1920x1080 to maximize browser window
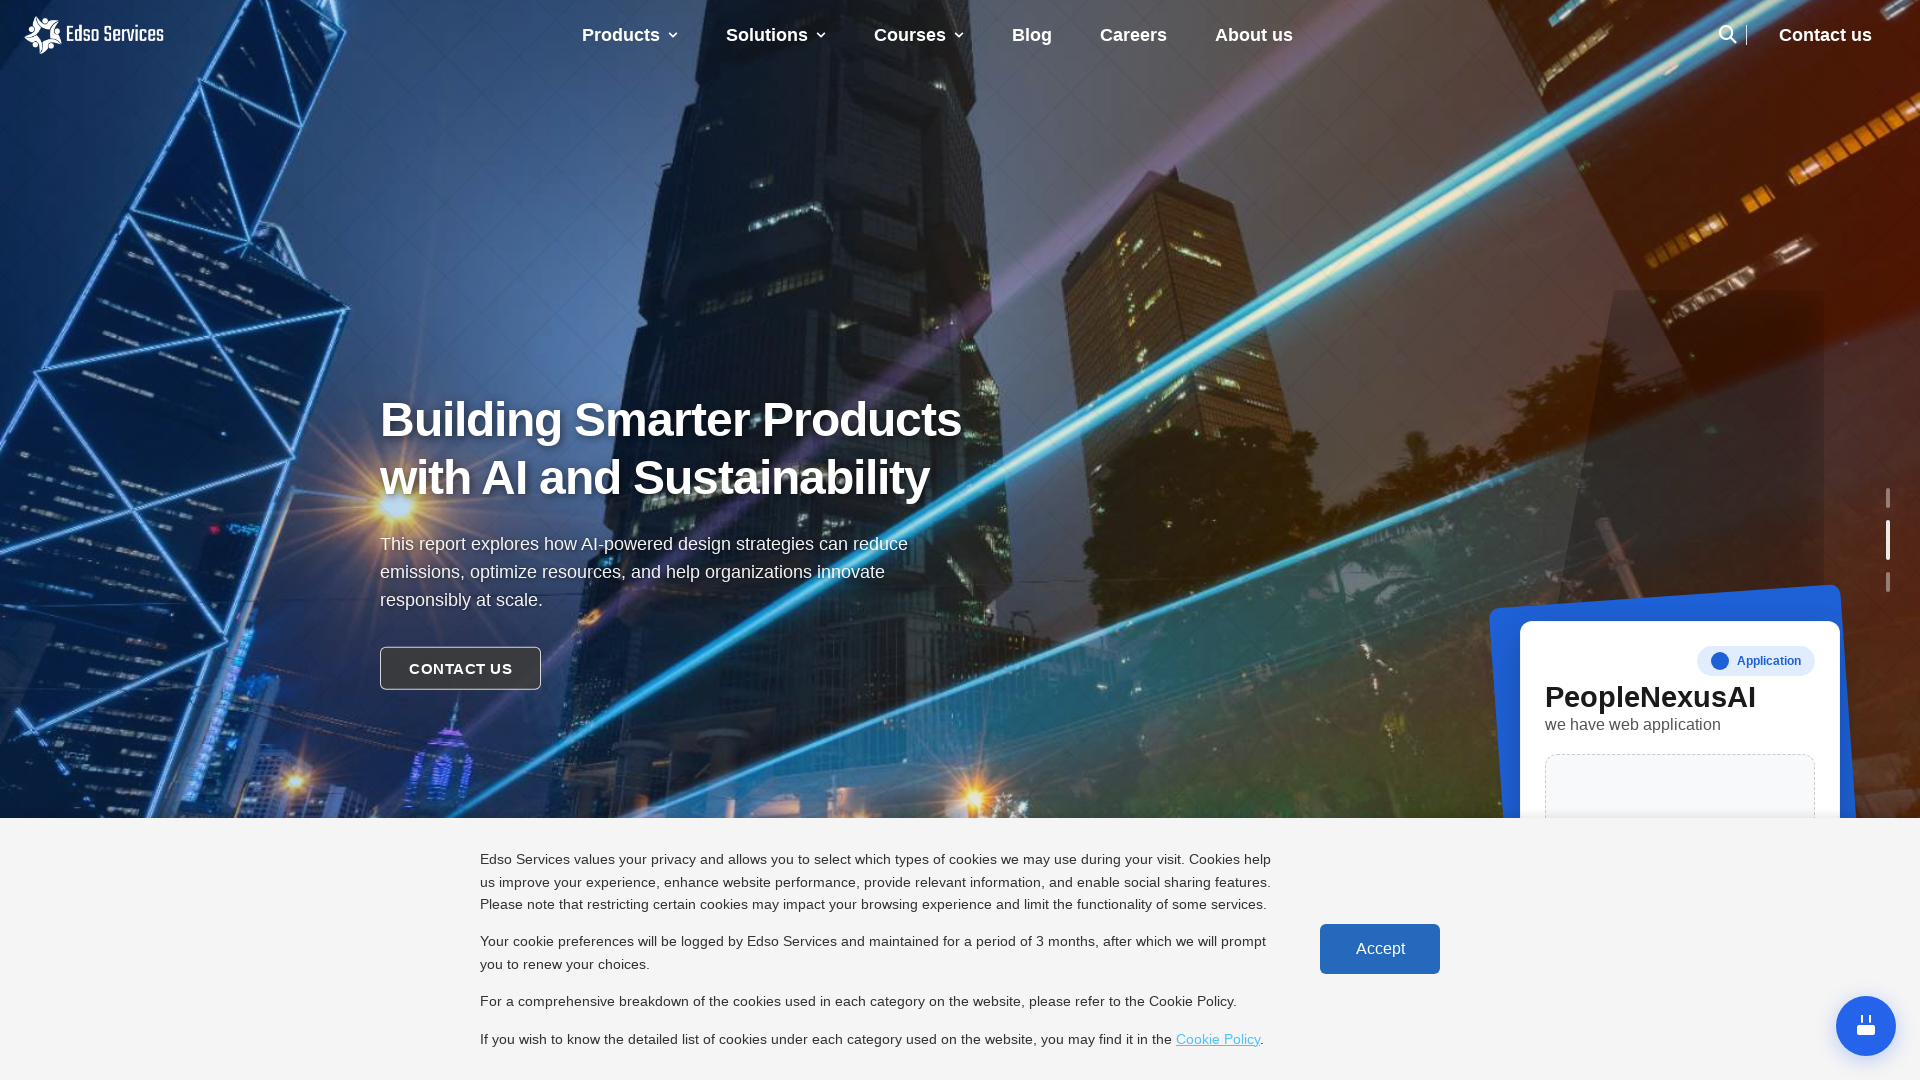

Page DOM content loaded successfully
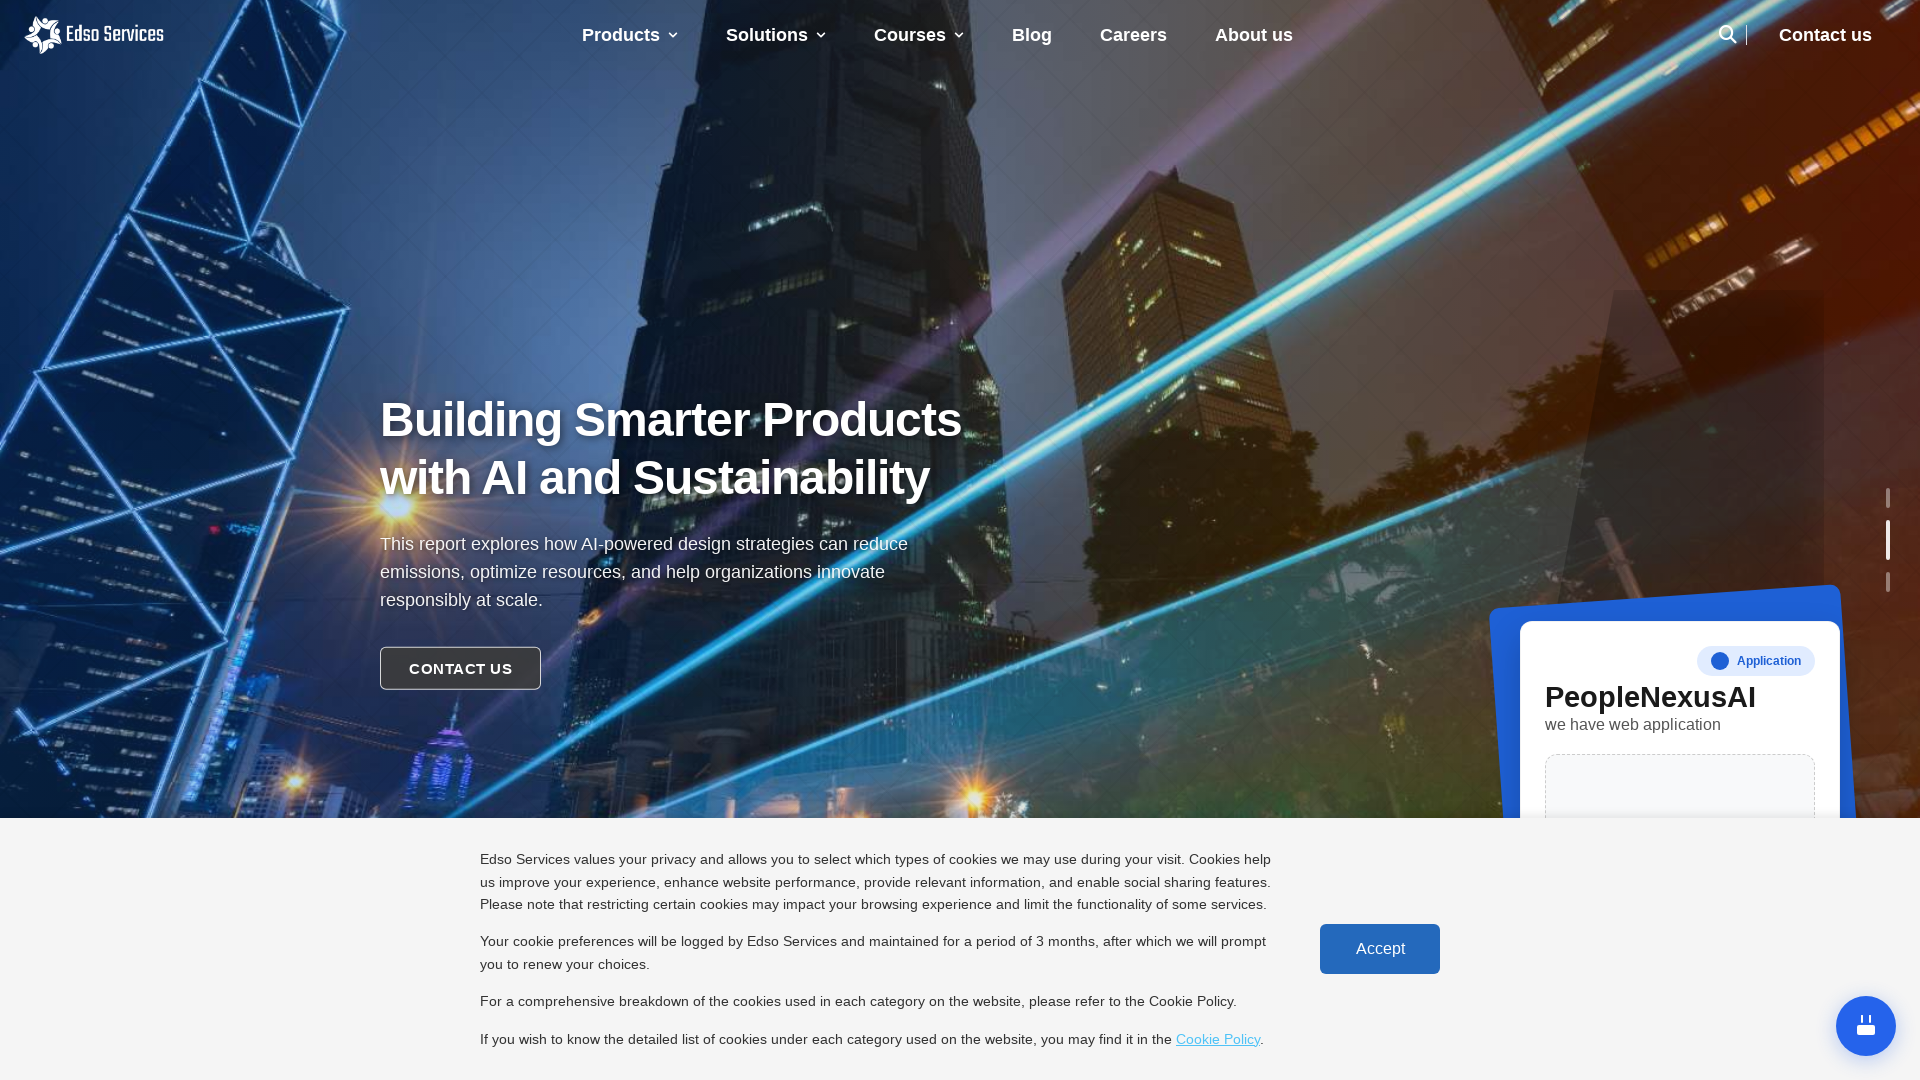

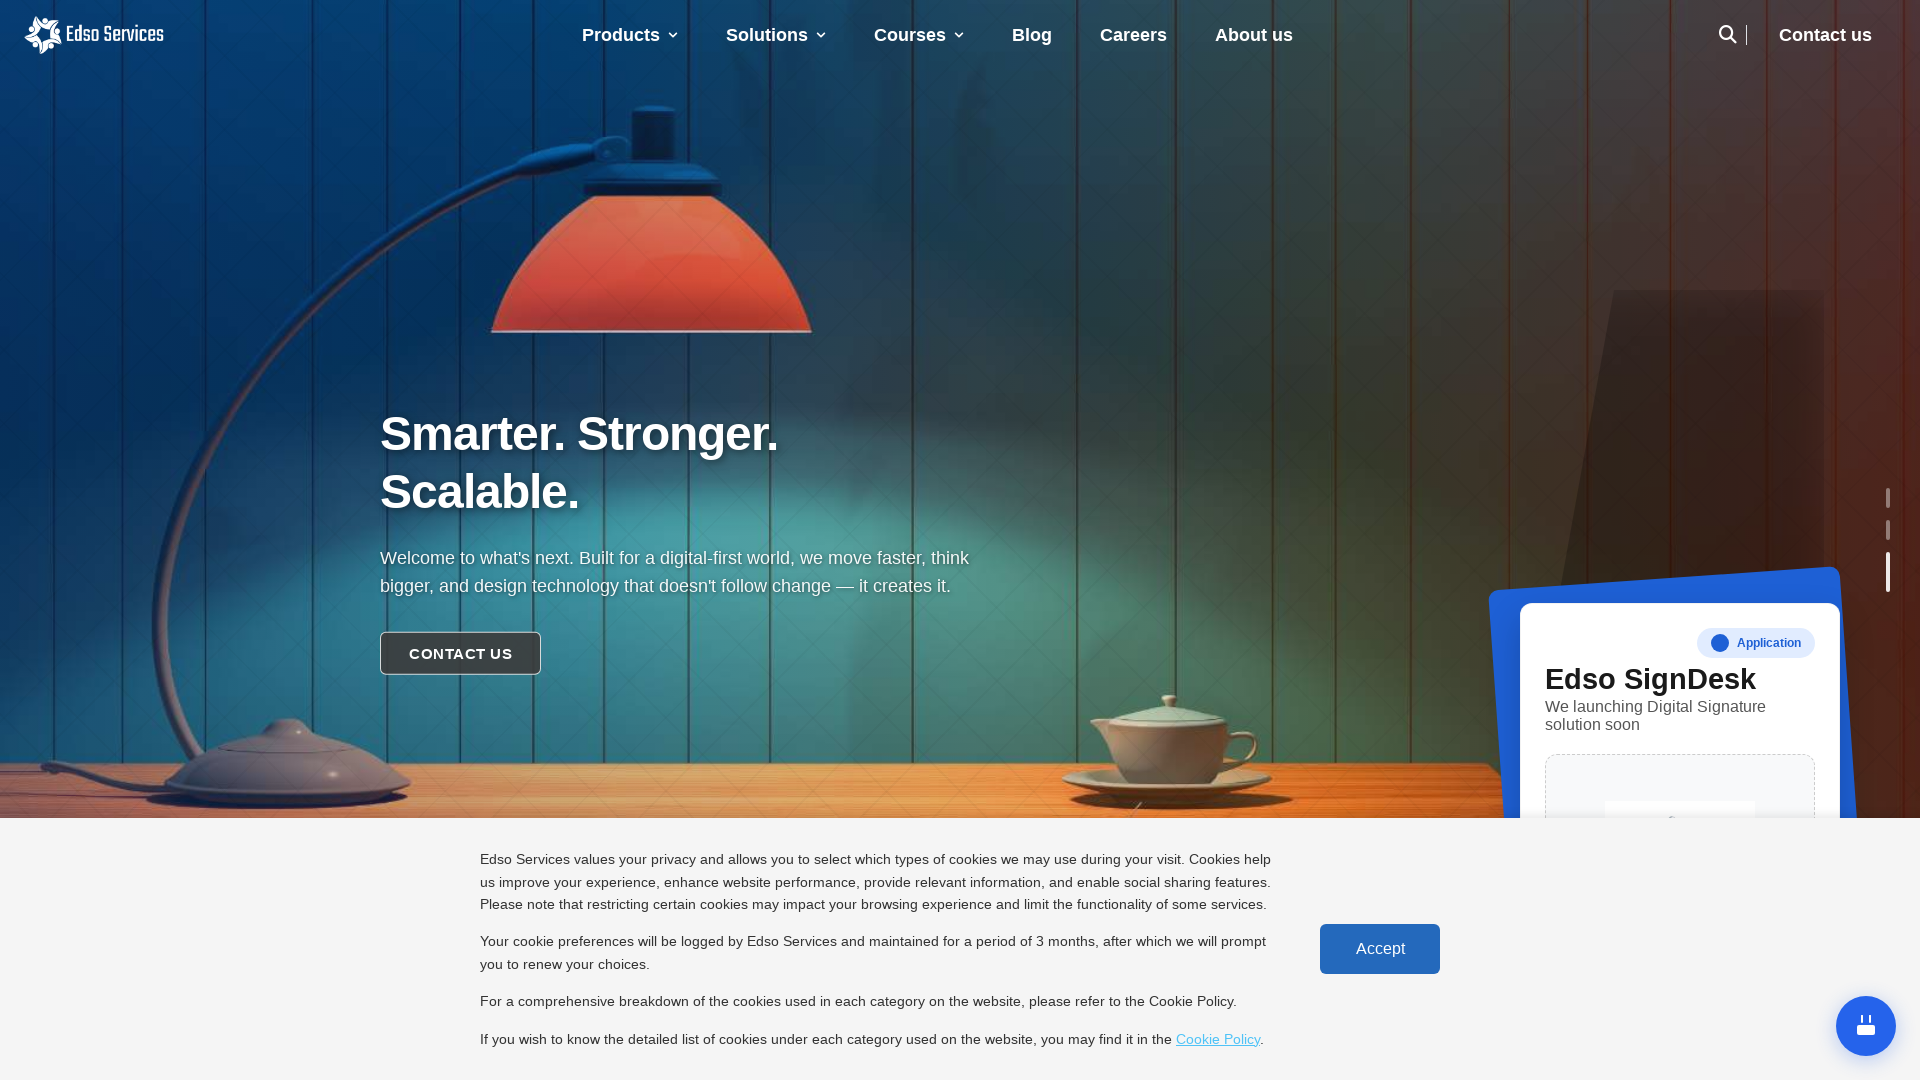